Navigates to the Fantasy category and verifies that book products are displayed

Starting URL: http://books.toscrape.com/

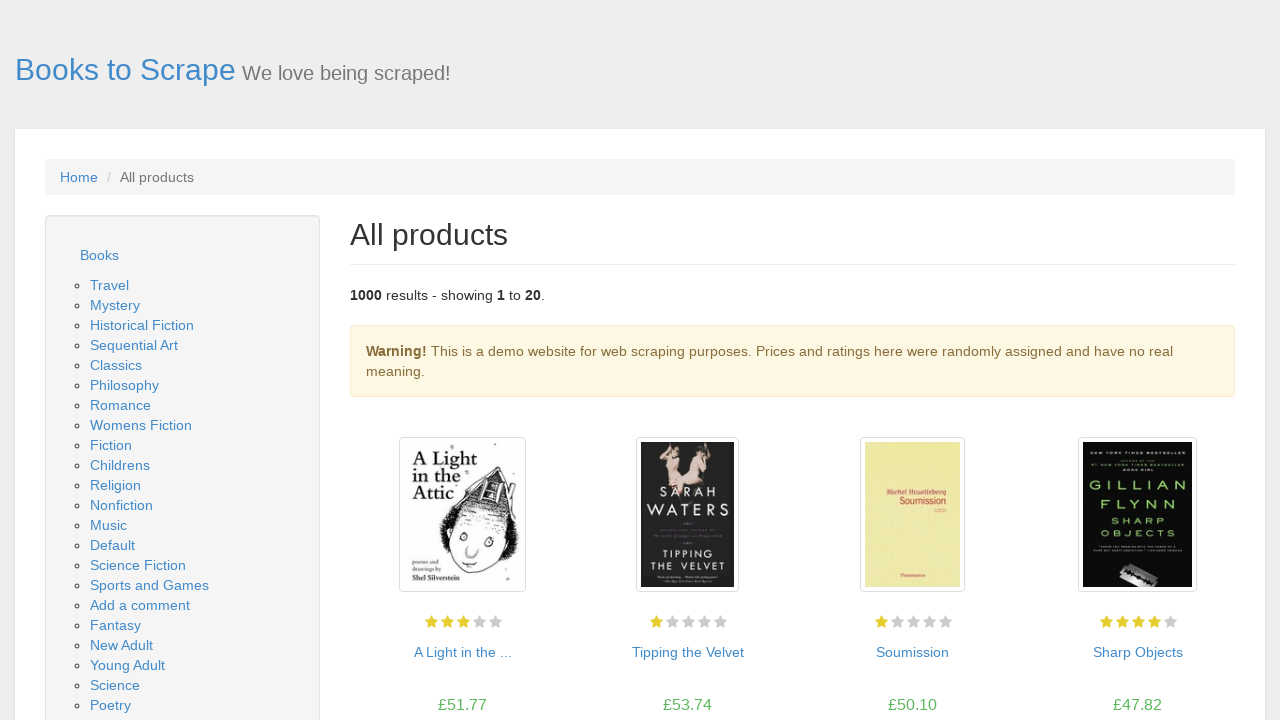

Clicked on Fantasy category link at (116, 625) on xpath=//*[@id="default"]/div/div/div/aside/div[2]/ul/li/ul/li[18]/a
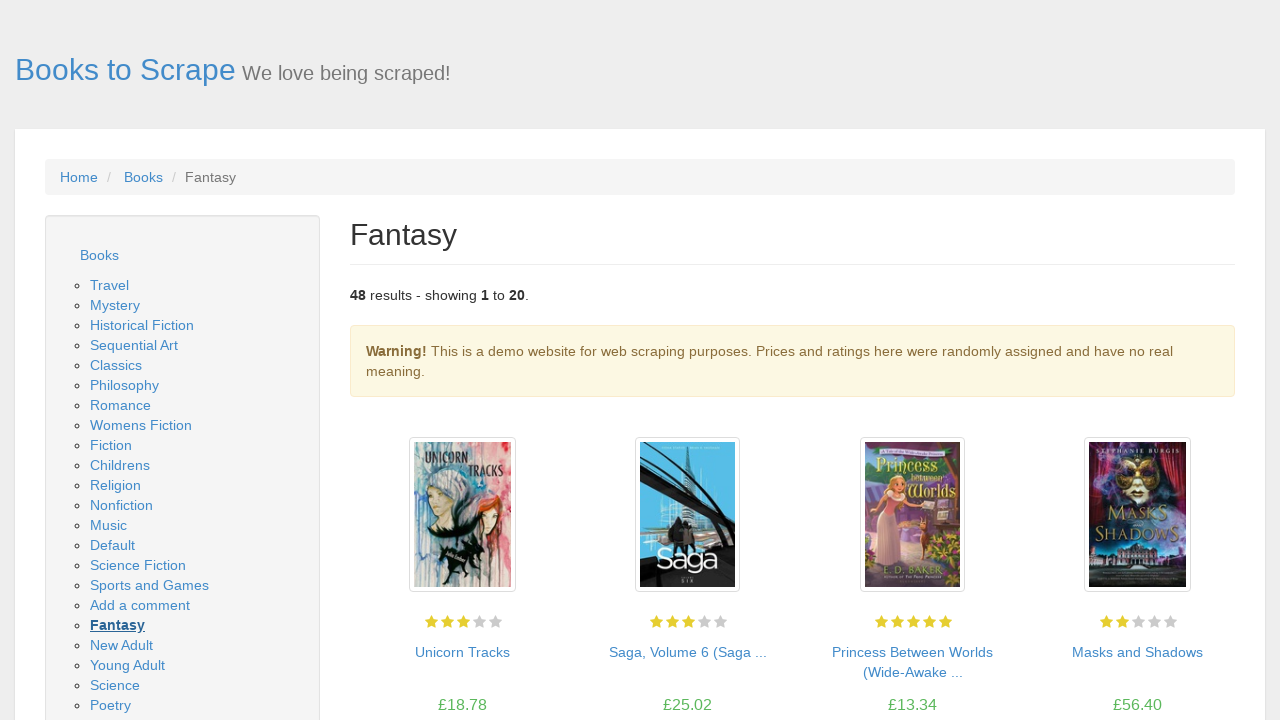

Waited for product pods to load on Fantasy category page
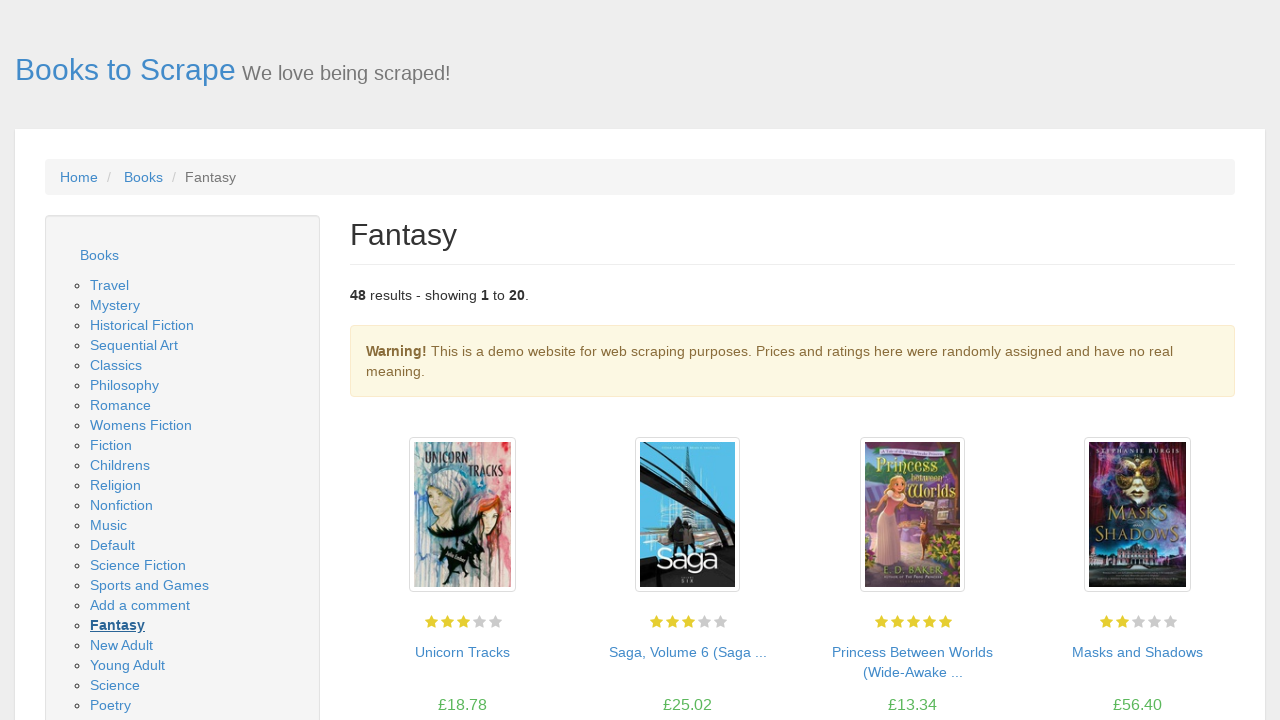

Verified book title links are present in product pods
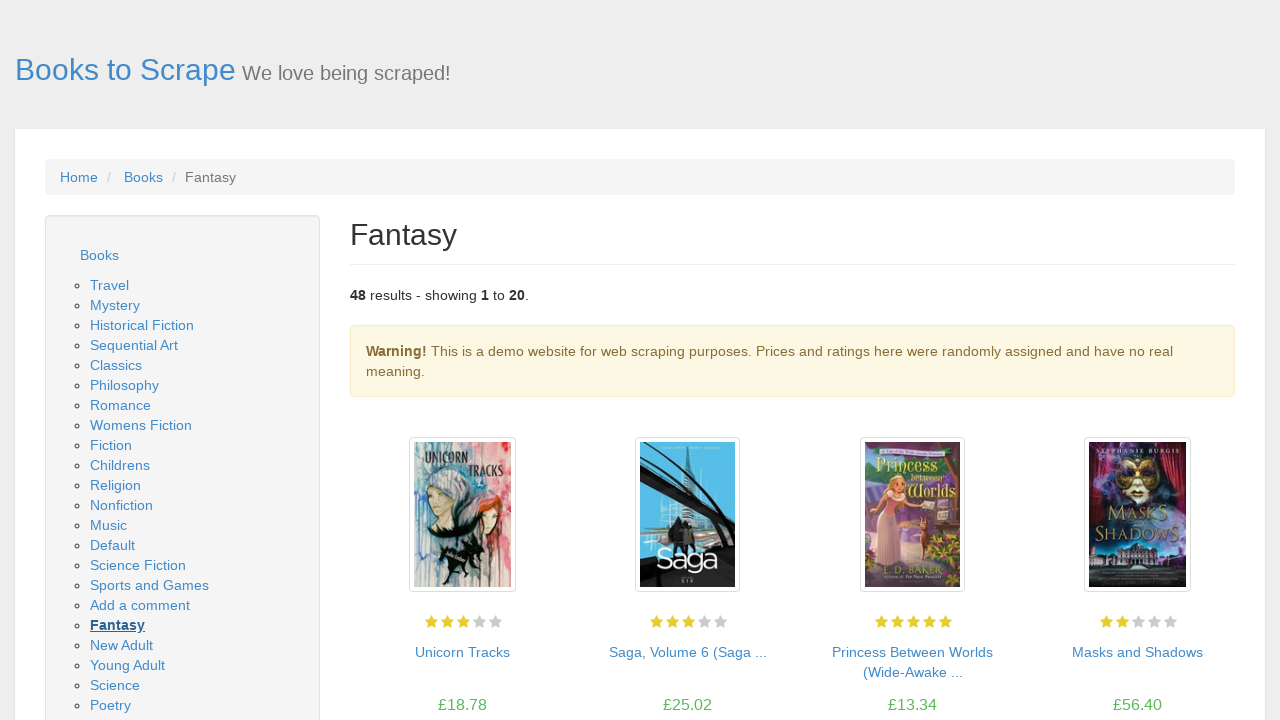

Verified book prices are displayed in product pods
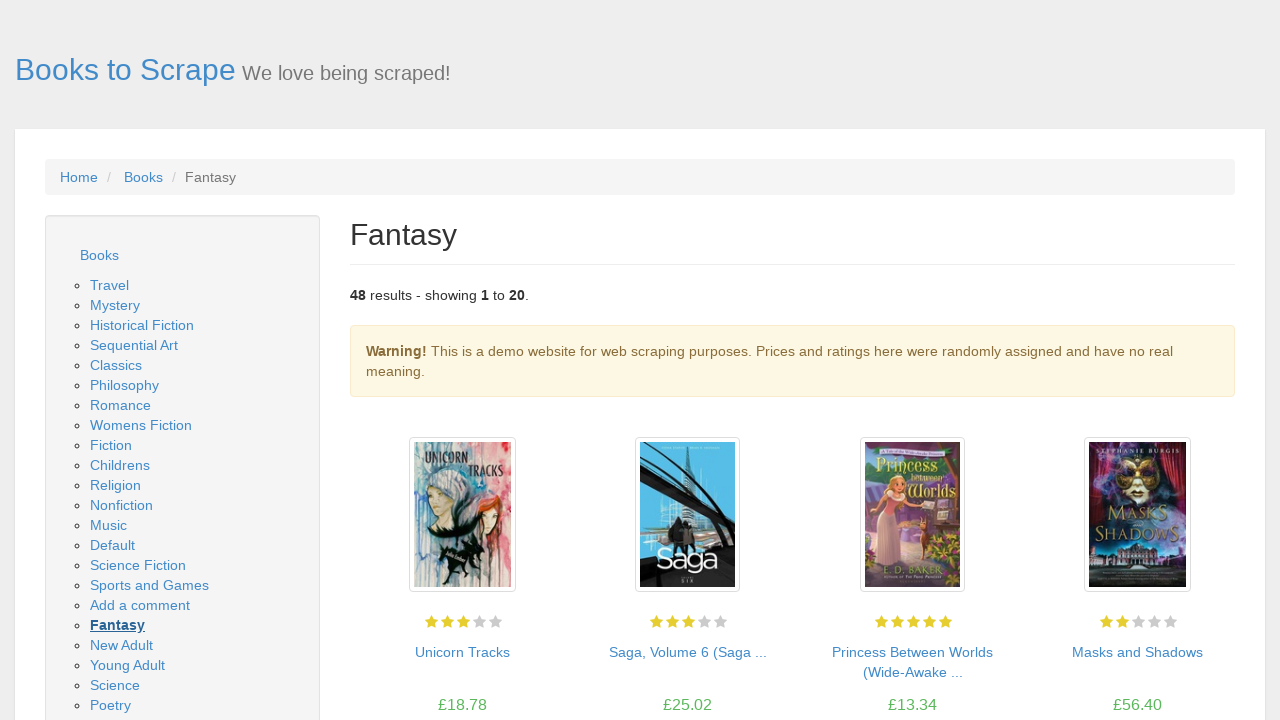

Verified availability status is displayed for books
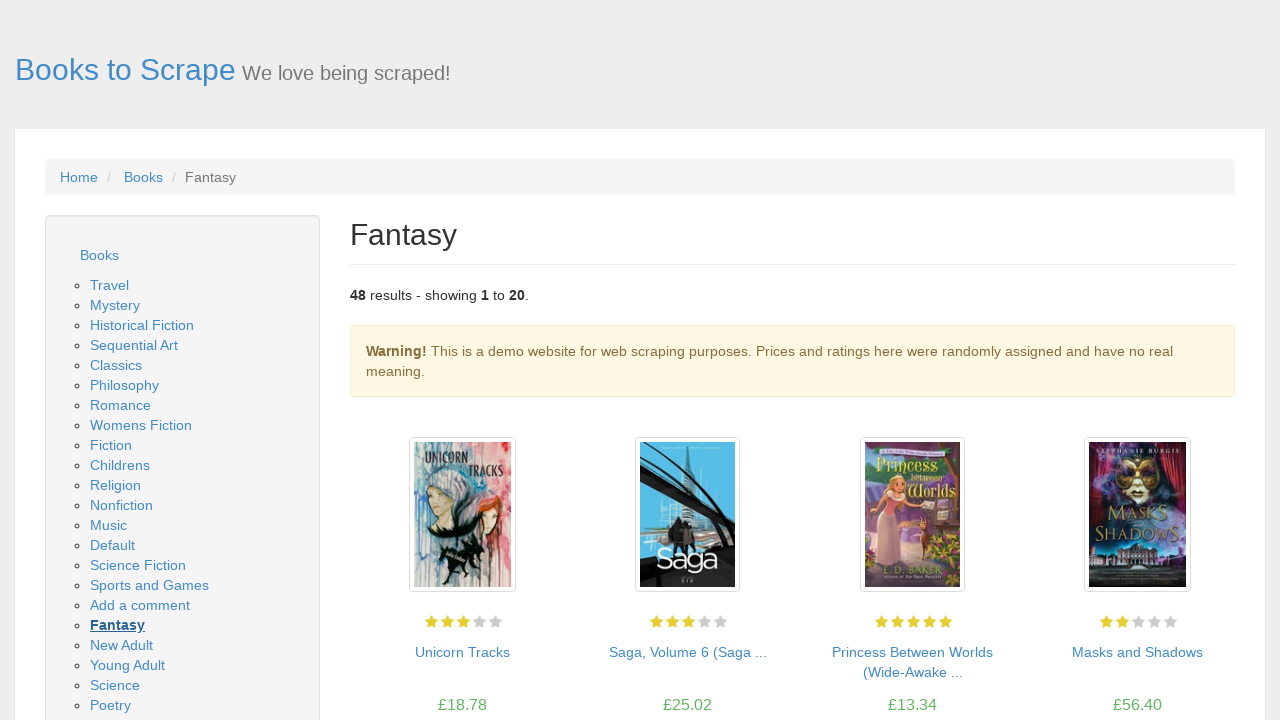

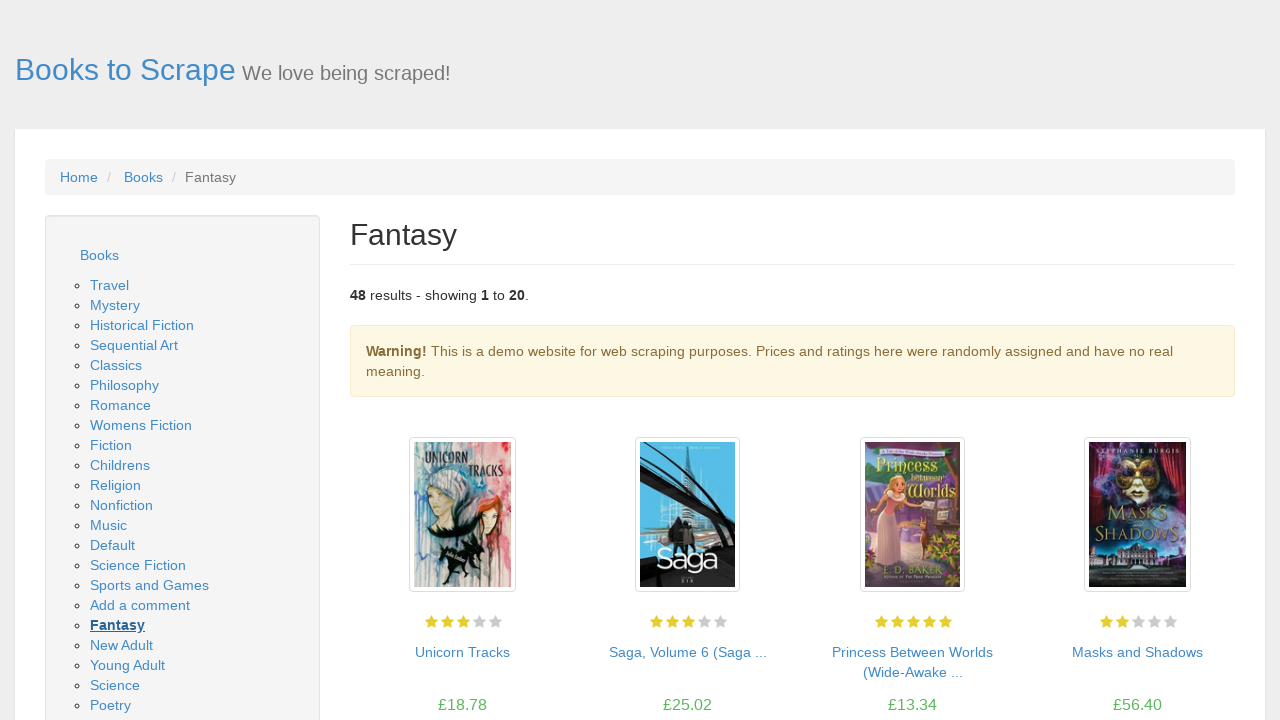